Navigates to the WebDriverIO homepage, clicks the "Get Started" button, and verifies that the Getting Started page loads with the correct h1 heading.

Starting URL: https://webdriver.io/

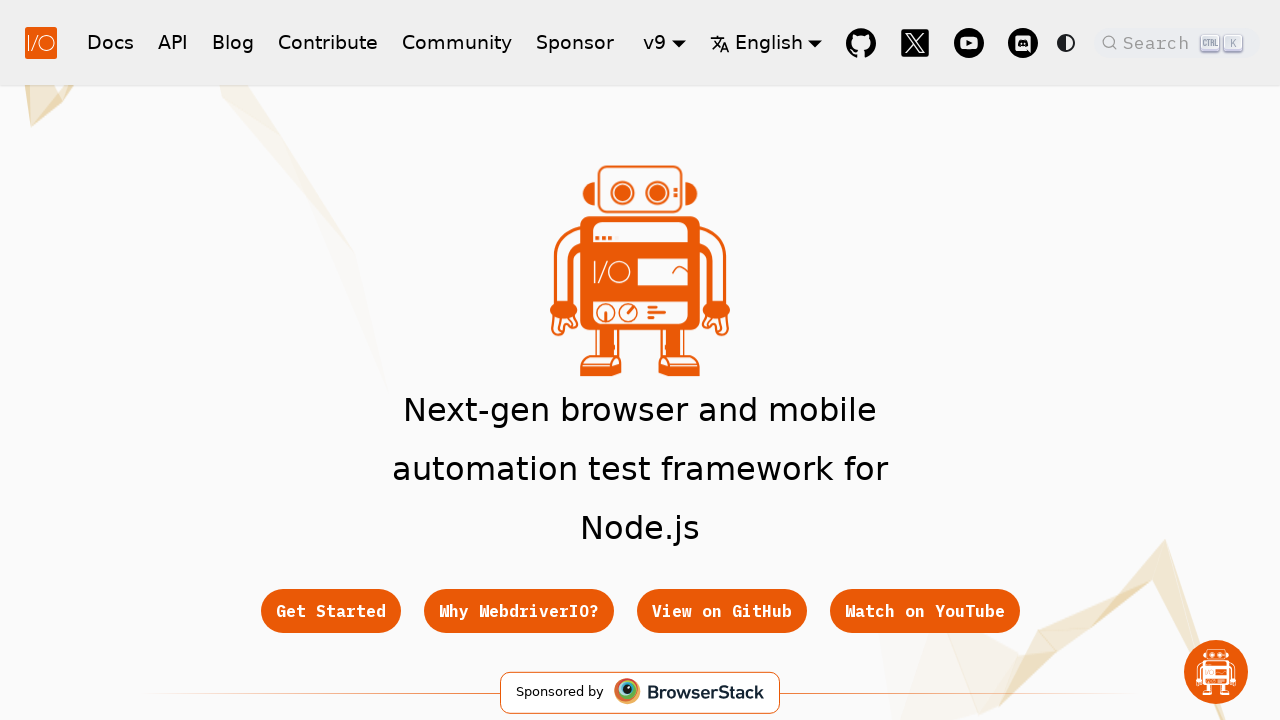

Get Started button is visible and enabled
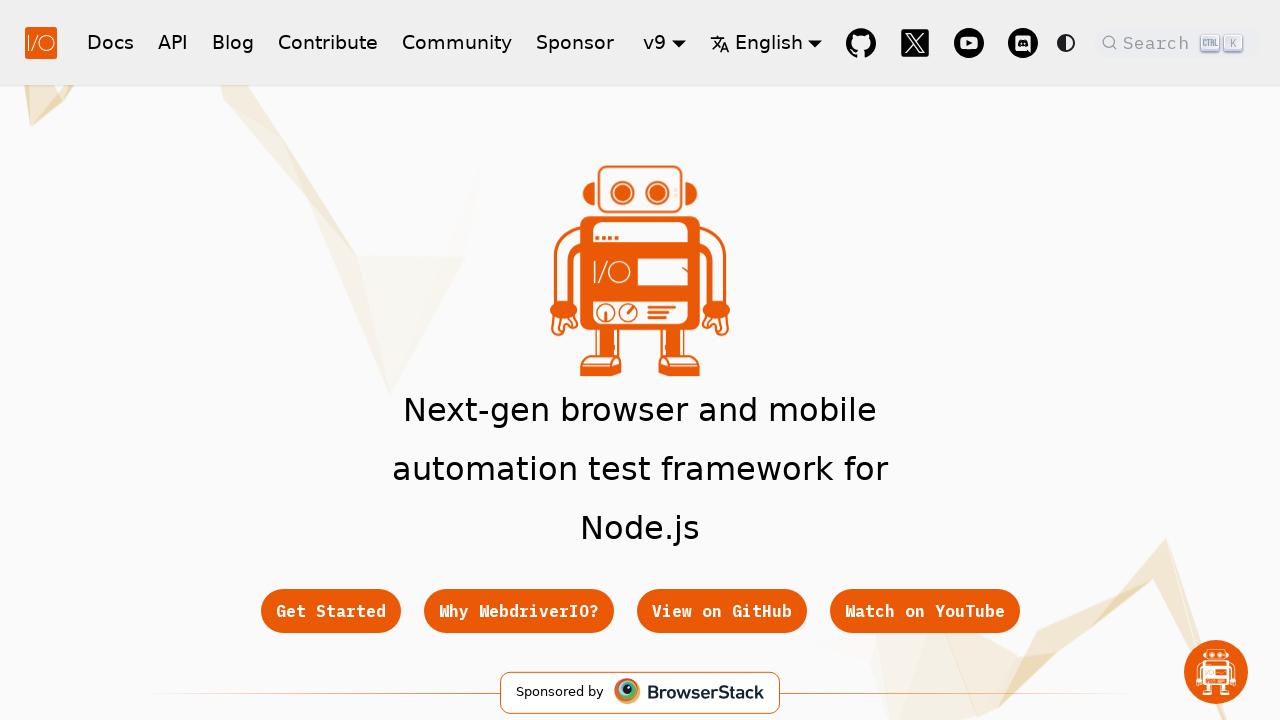

Clicked Get Started button at (330, 611) on div.buttons_pzbO a:first-child
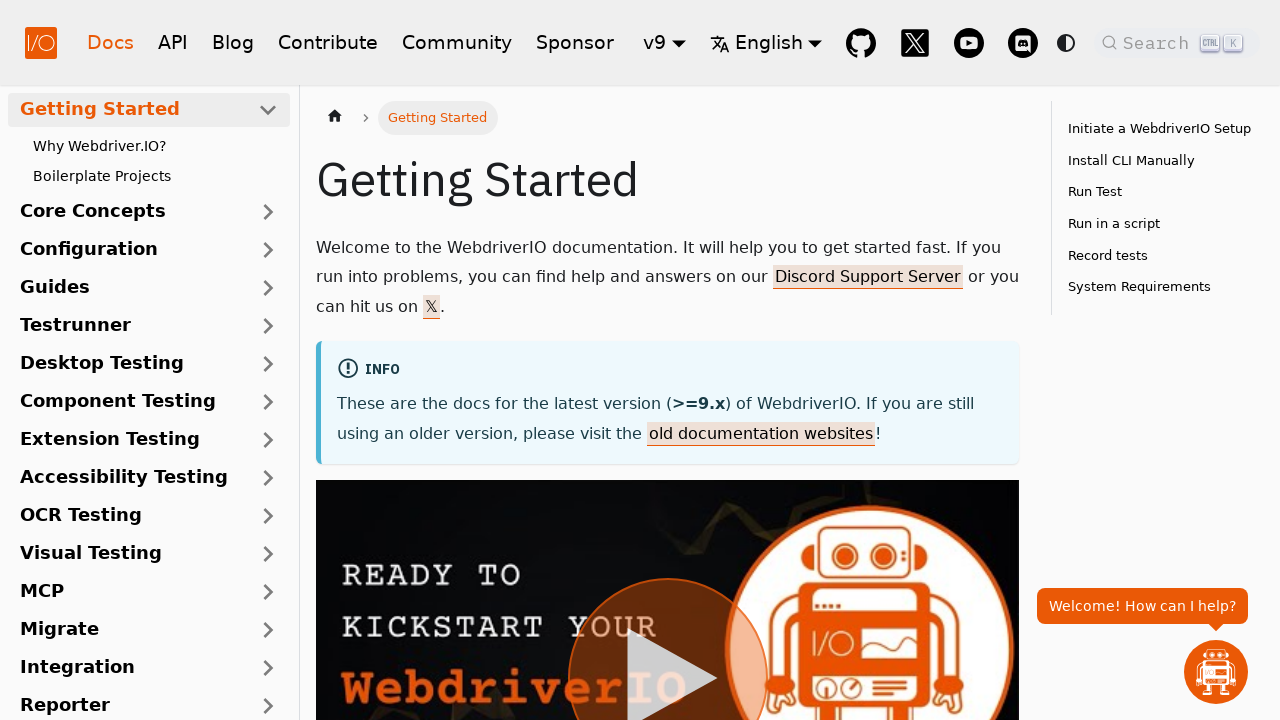

h1 heading loaded on Getting Started page
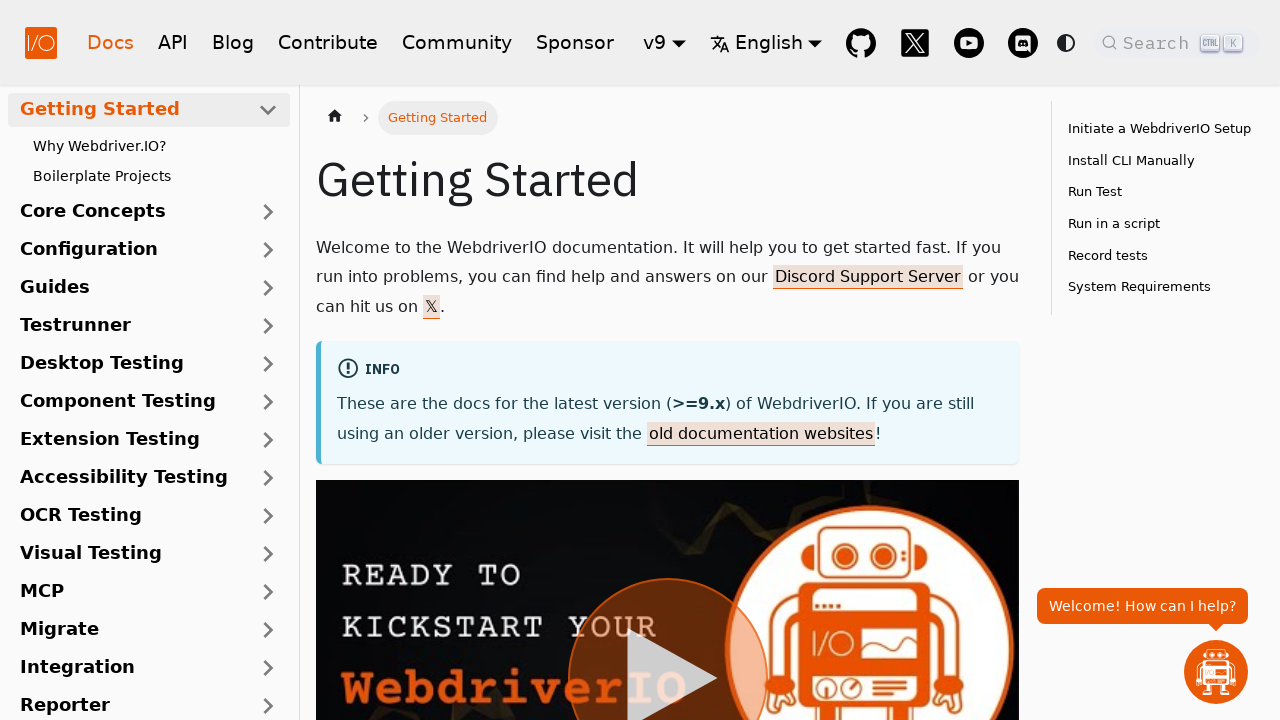

Retrieved h1 heading text: 'Getting Started'
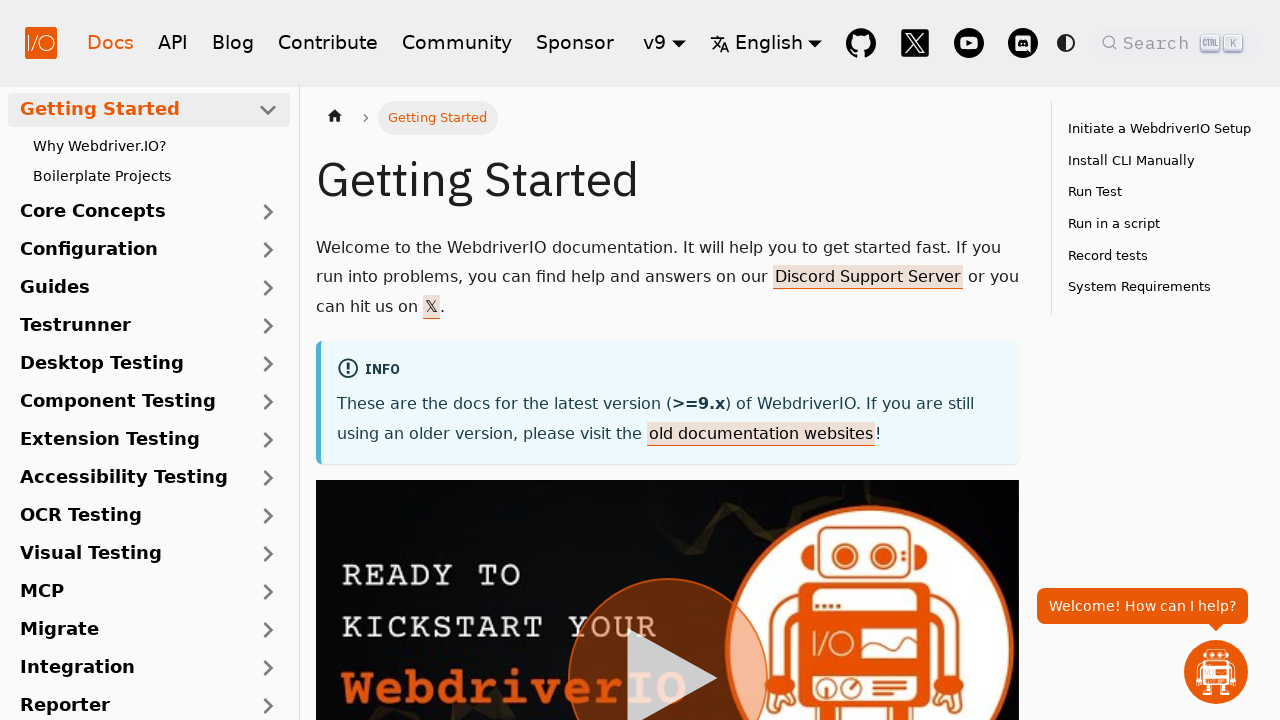

Verified h1 heading text is 'getting started'
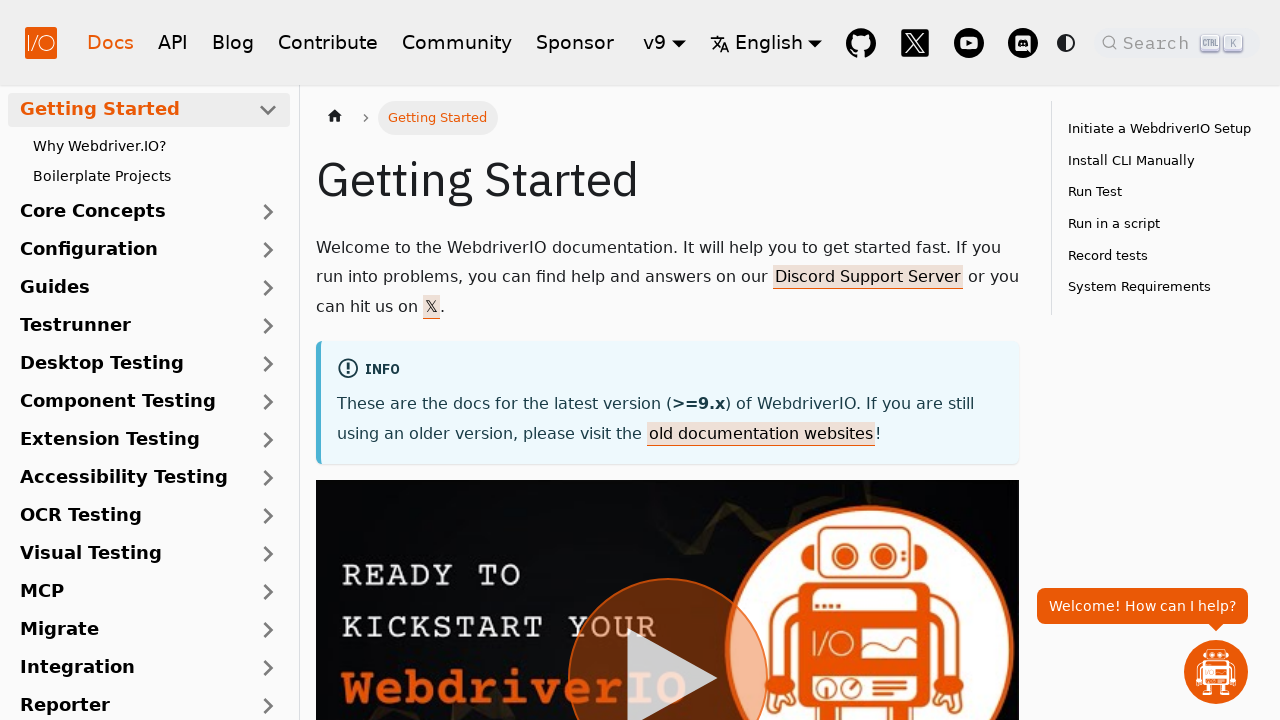

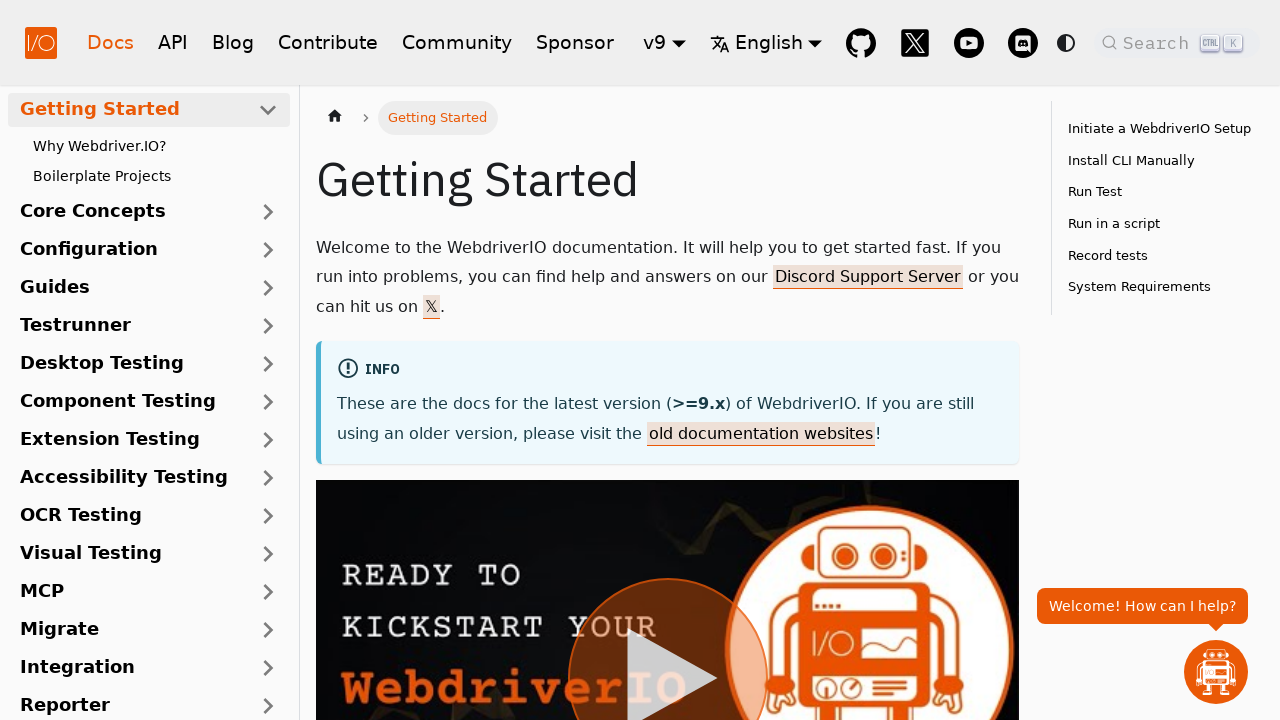